Tests iframe navigation and dropdown selection functionality by switching between multiple nested and sibling iframes and selecting options from dropdown menus within each frame

Starting URL: https://www.hyrtutorials.com/p/frames-practice.html

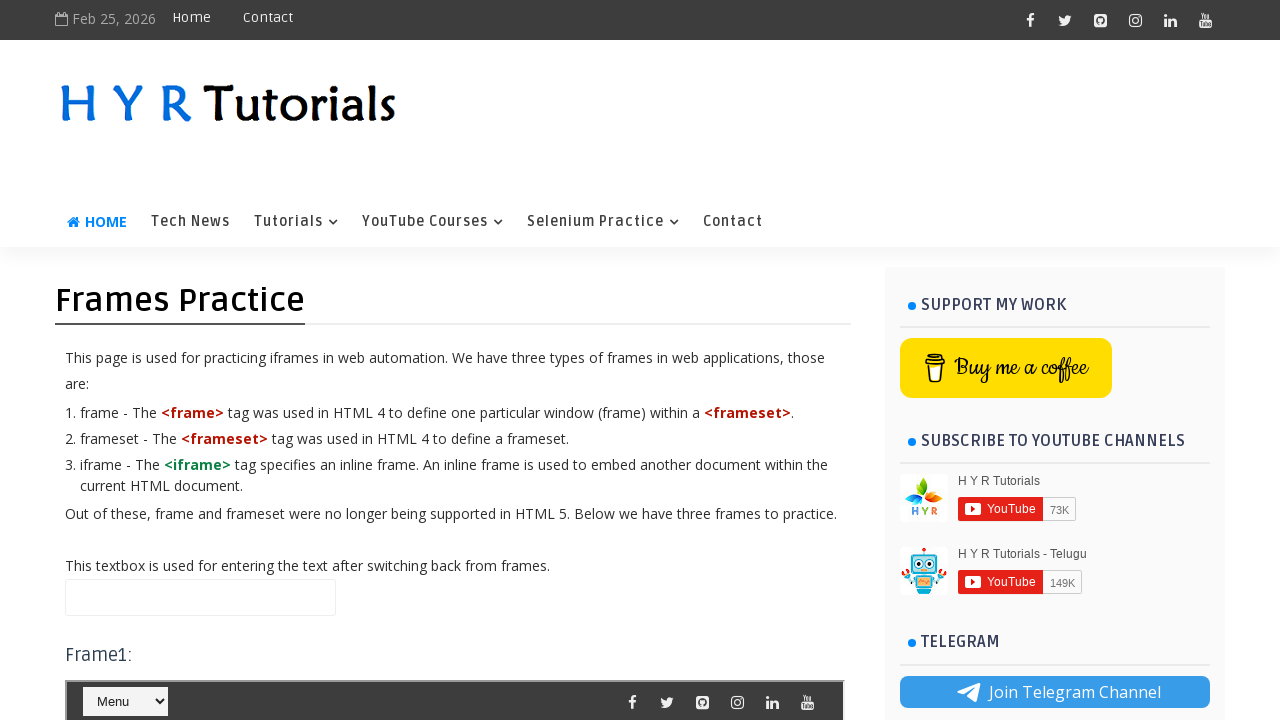

Located first iframe with id 'frm1'
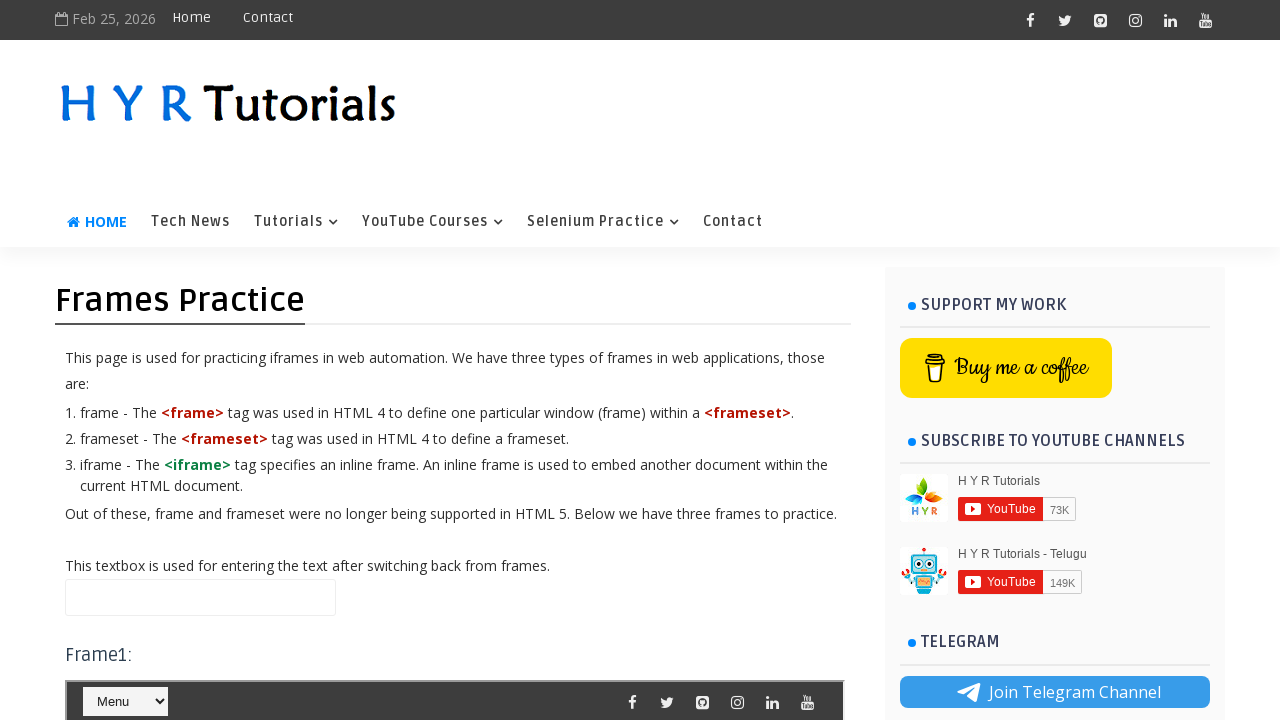

Selected '-- Automation Testing' from dropdown in first iframe on iframe[id='frm1'] >> internal:control=enter-frame >> #selectnav1
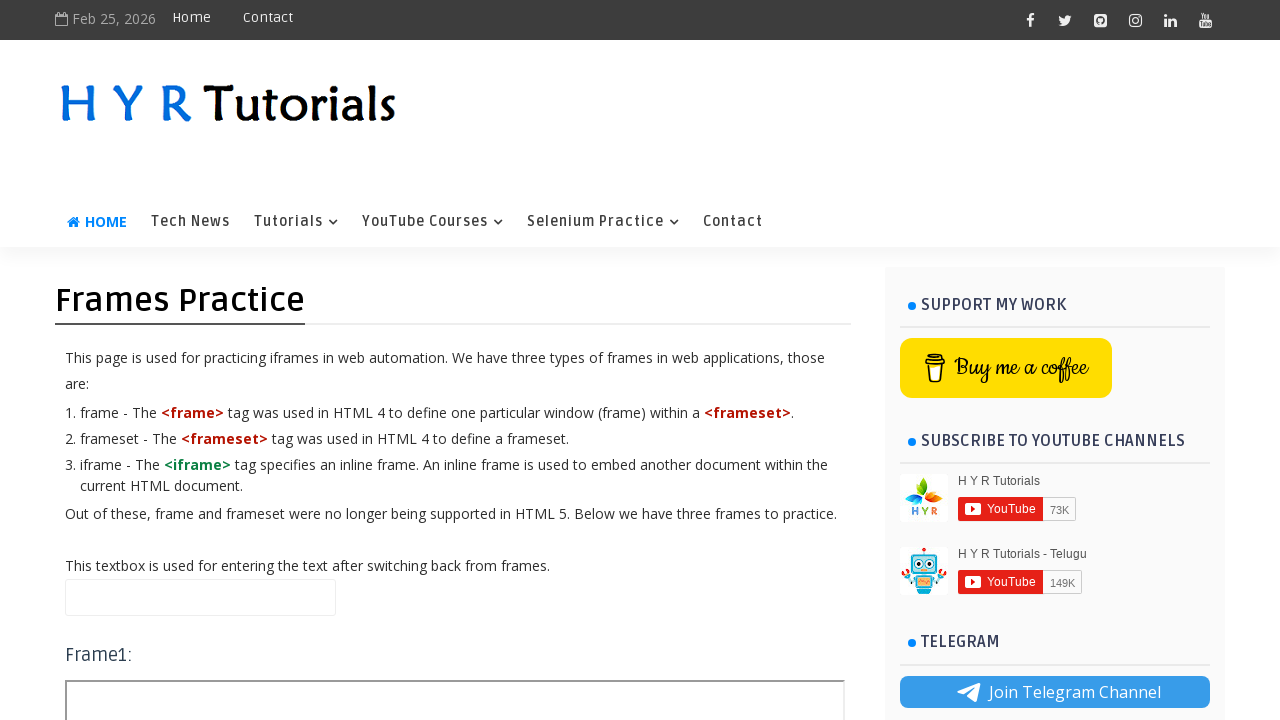

Located third iframe with id 'frm3'
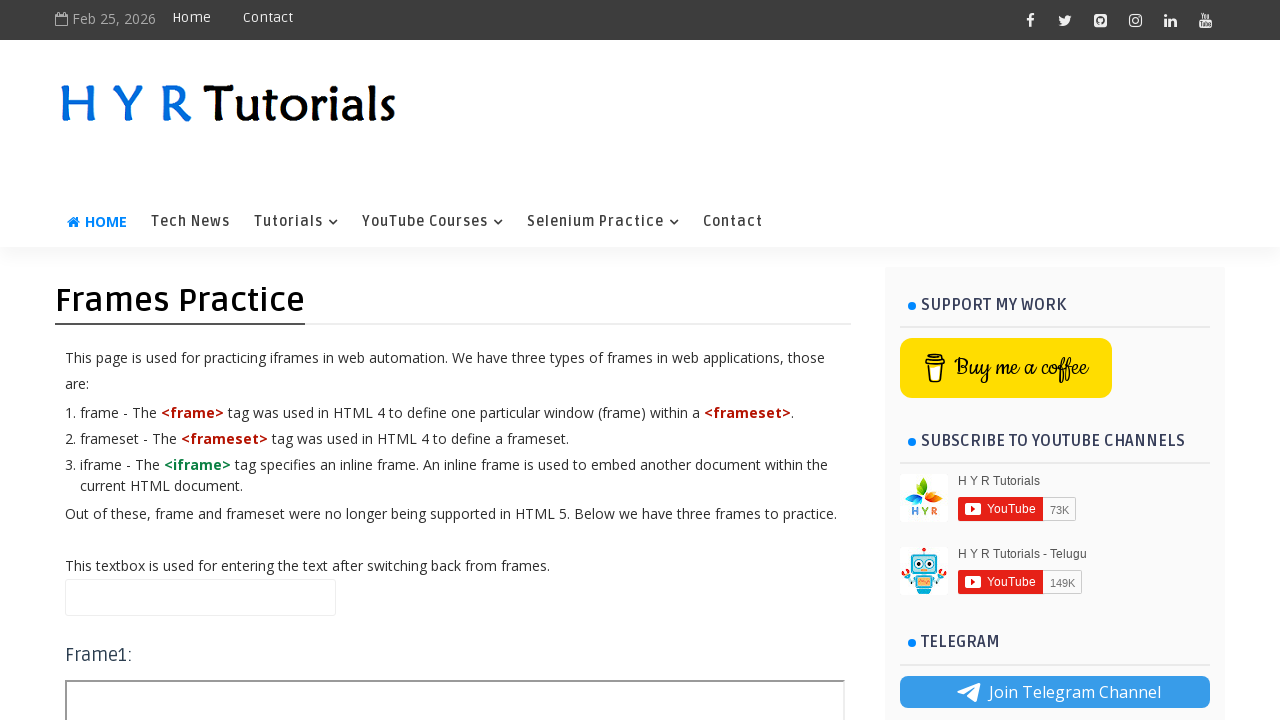

Located nested first iframe within third frame
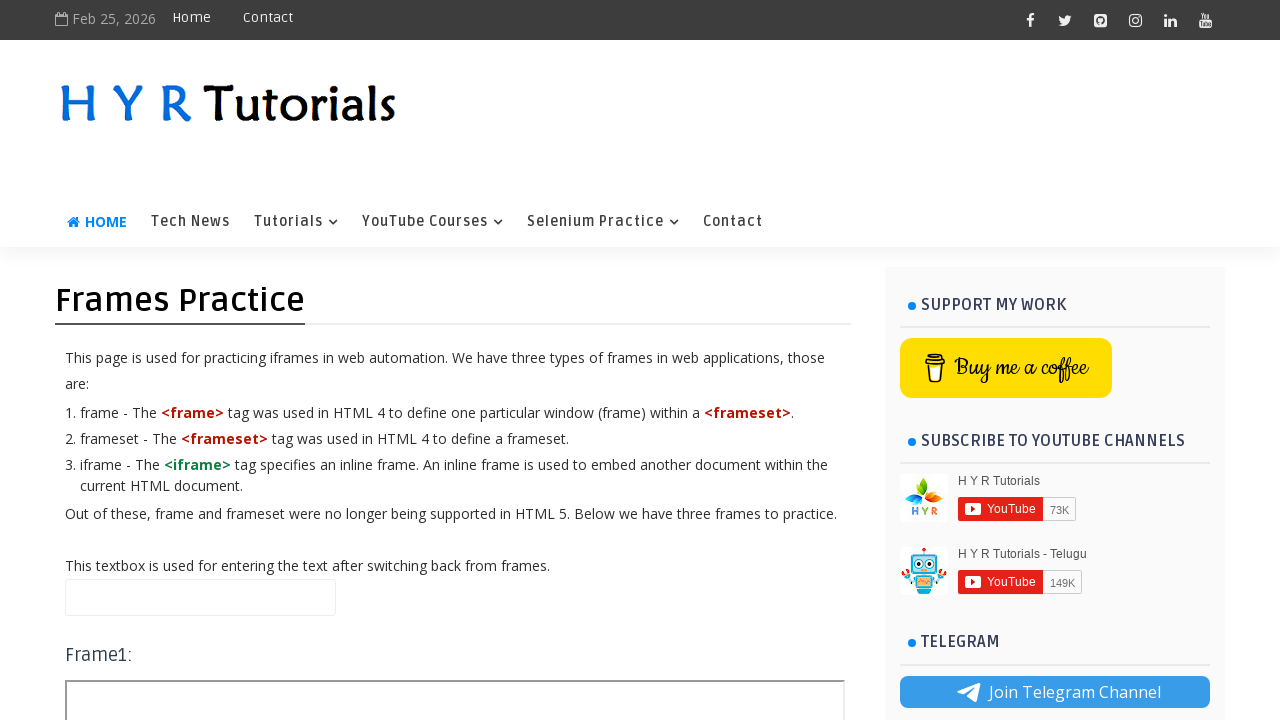

Selected '-- Automation Testing' from dropdown in nested first iframe on iframe[id='frm3'] >> internal:control=enter-frame >> iframe[id='frm1'] >> intern
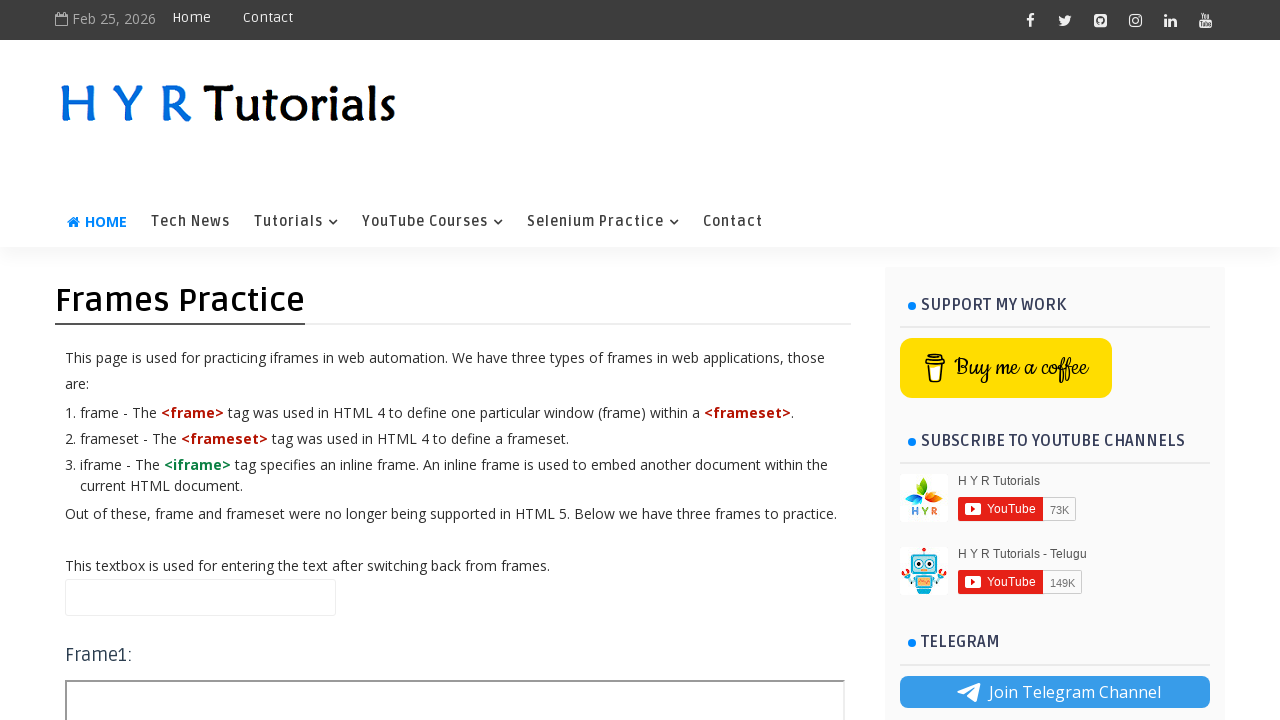

Located second iframe with id 'frm2'
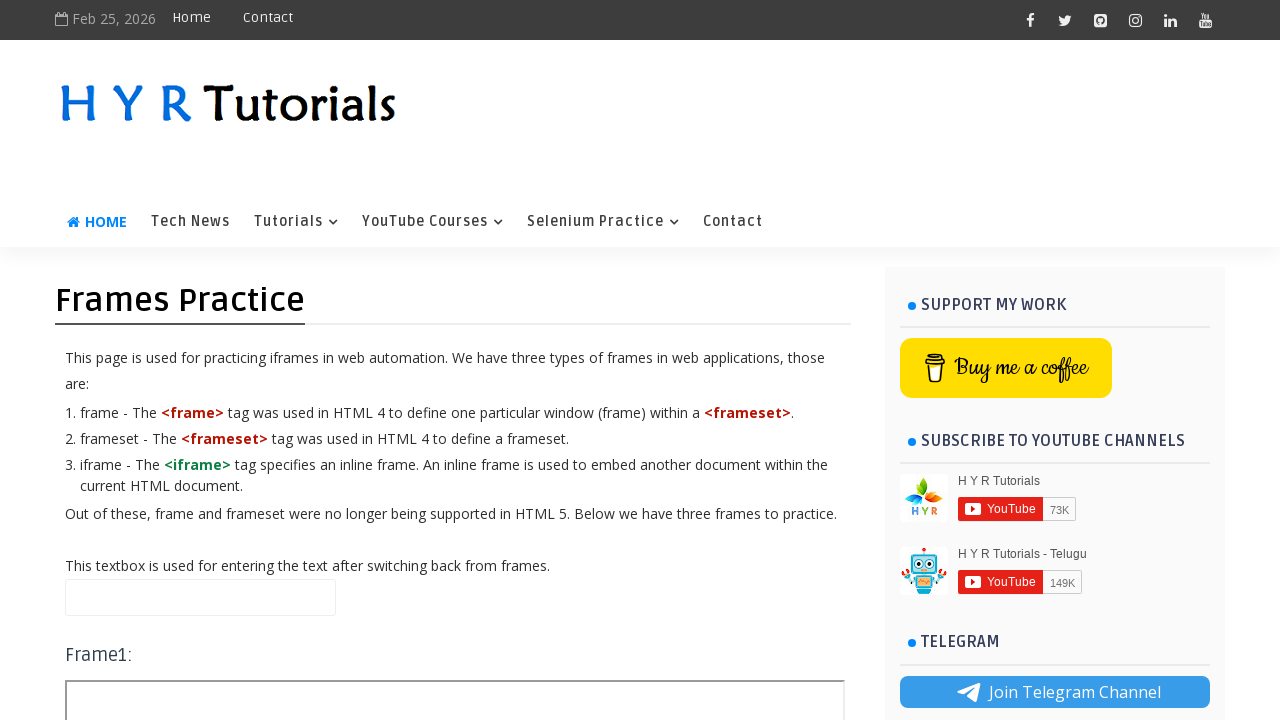

Selected 'Home' from dropdown in second iframe on iframe[id='frm2'] >> internal:control=enter-frame >> #selectnav2
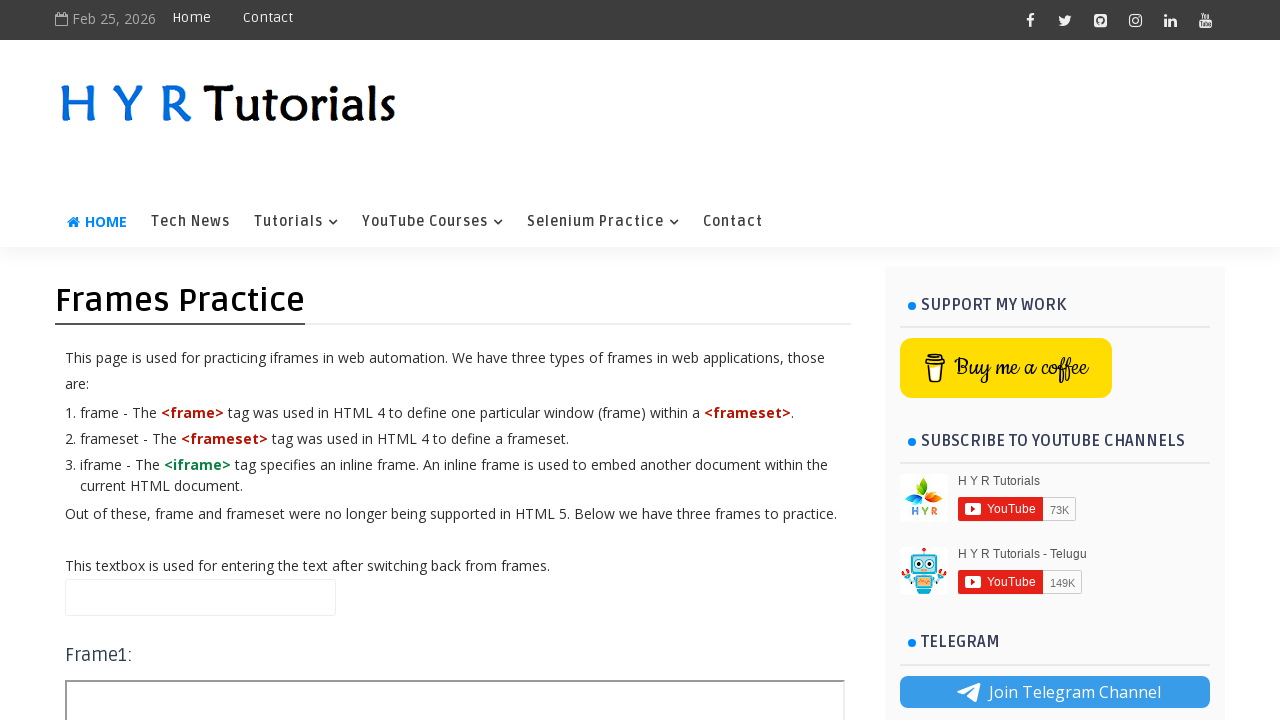

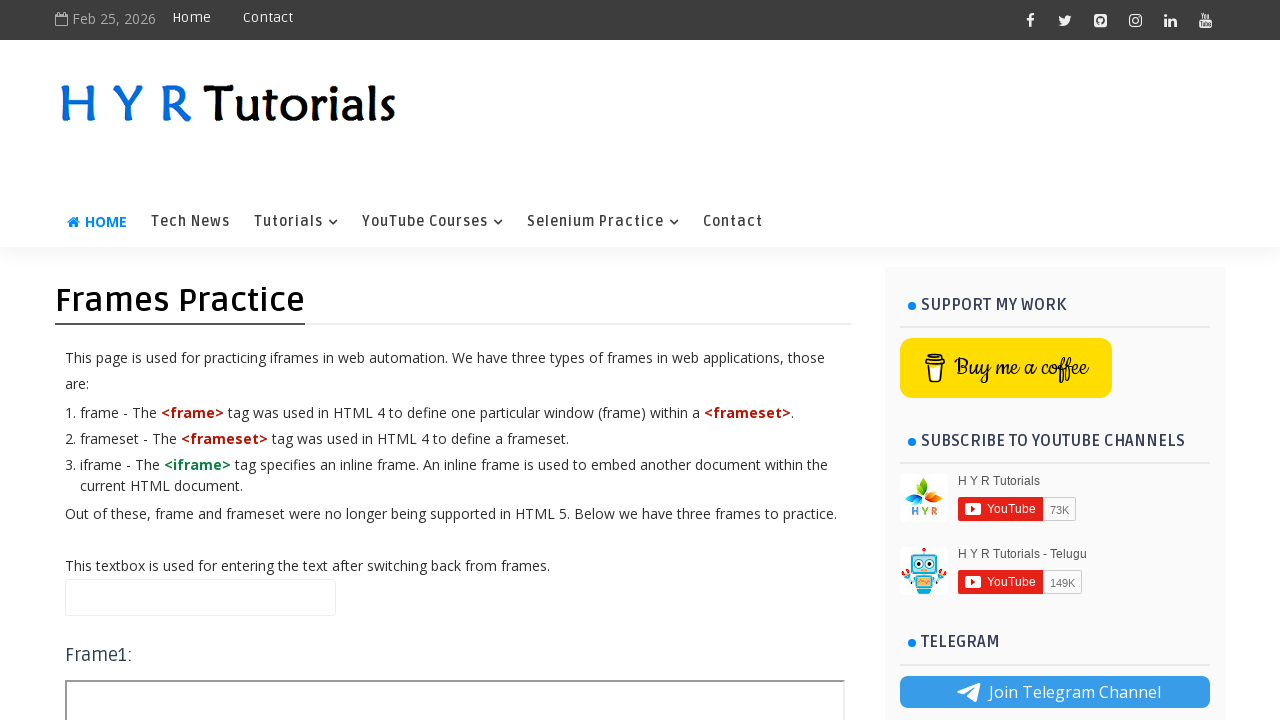